Tests different types of JavaScript alerts (OK alert, OK/Cancel alert, and text input alert) by clicking buttons to trigger each alert type and interacting with them appropriately.

Starting URL: http://demo.automationtesting.in/Alerts.html

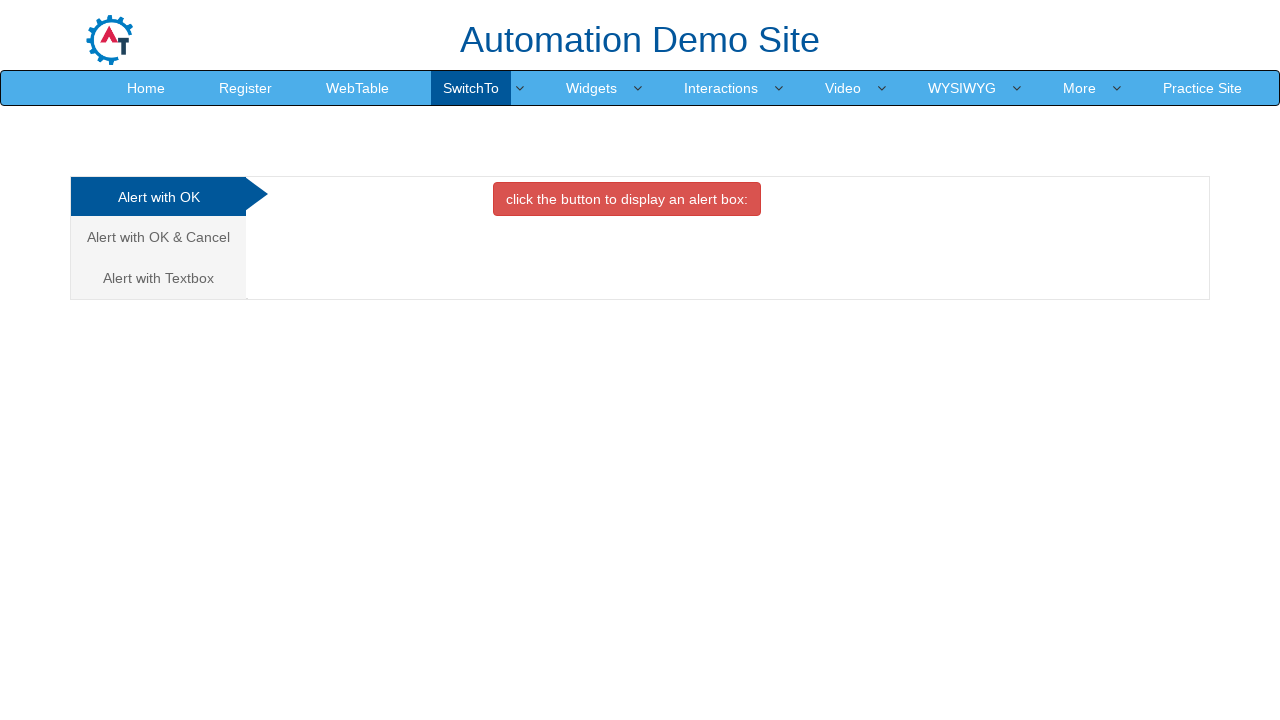

Clicked first alert option tab (Alert with OK) at (158, 197) on .nav-tabs > li:nth-child(1) > a
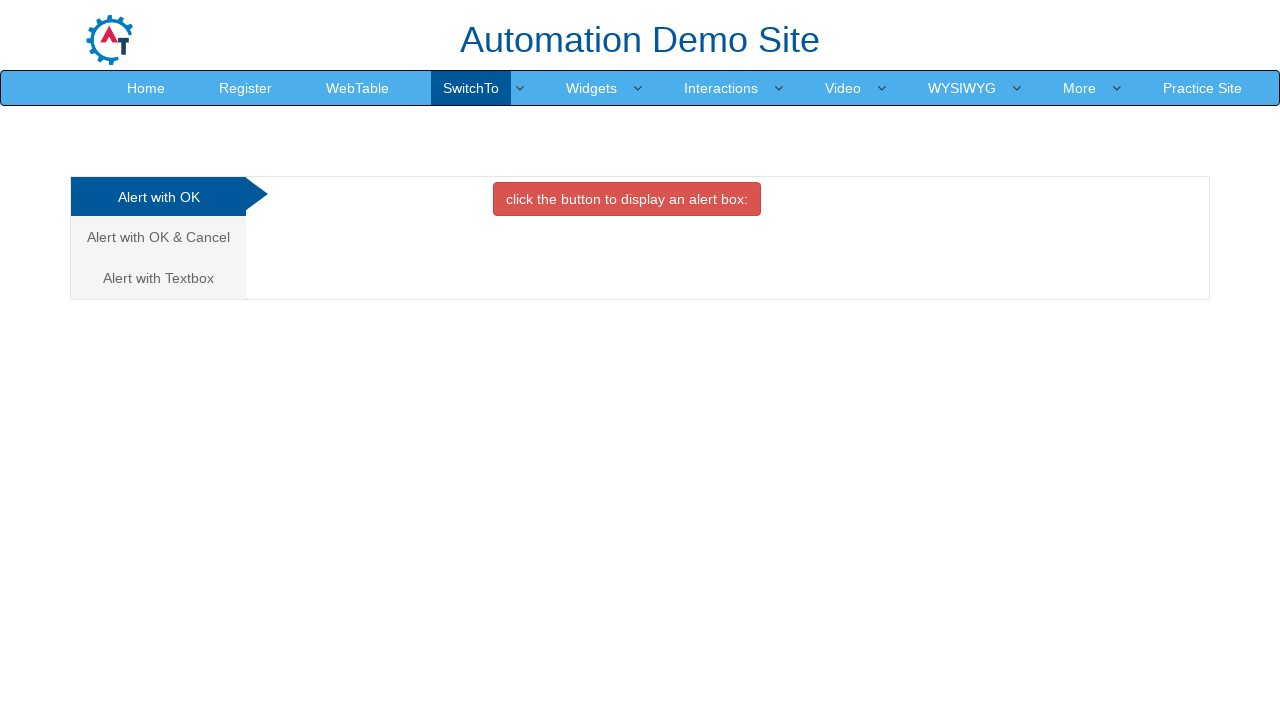

Clicked button to trigger OK alert at (627, 199) on #OKTab > button
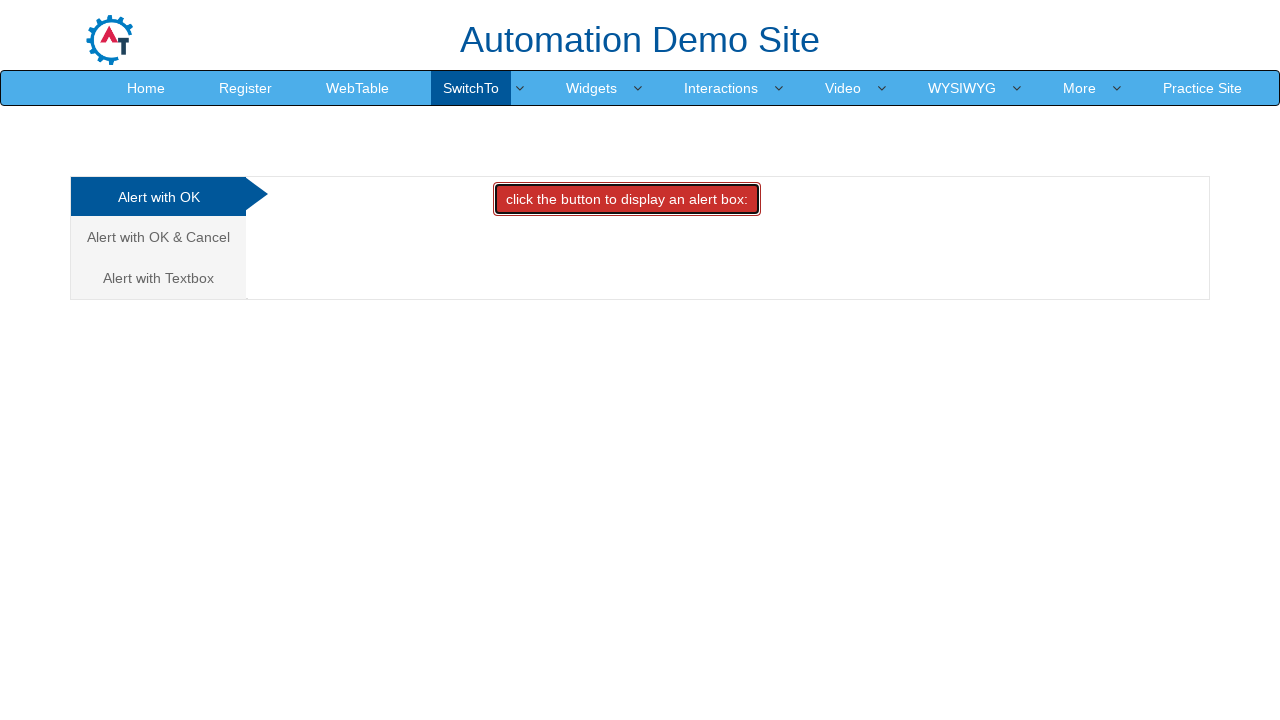

Set up dialog handler and clicked OK alert button again at (627, 199) on #OKTab > button
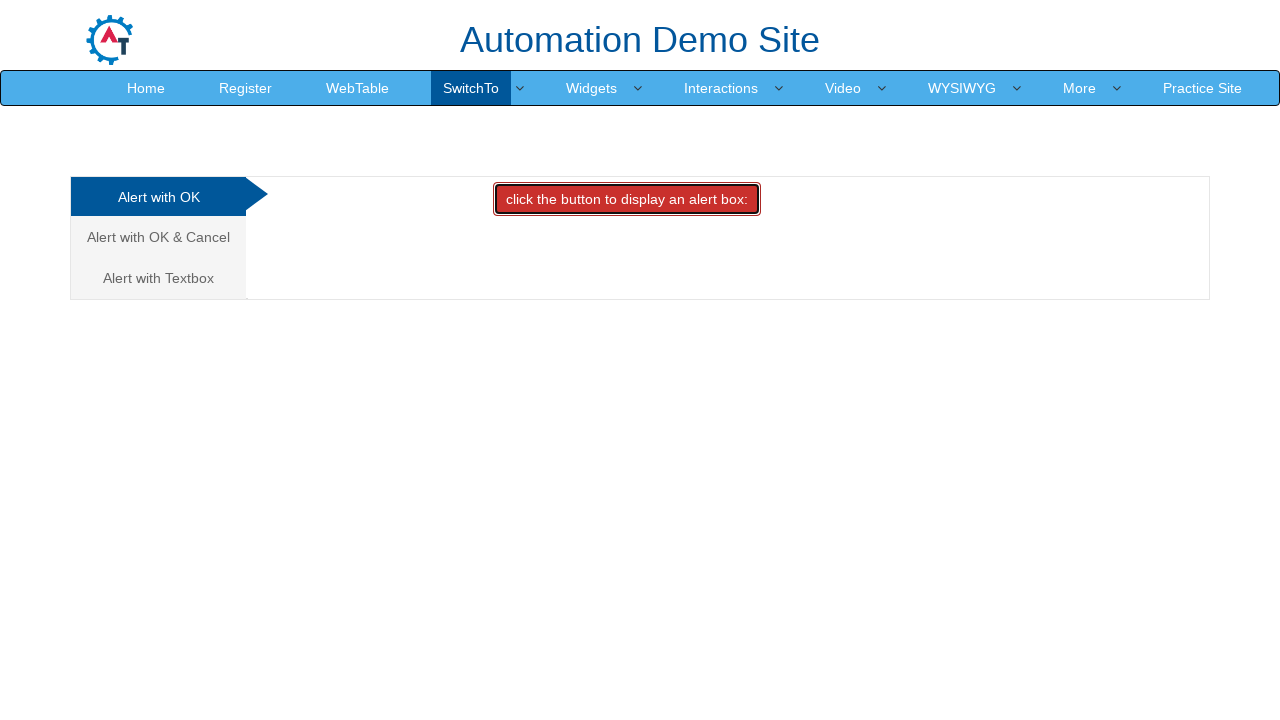

Clicked second alert option tab (Alert with OK & Cancel) at (158, 237) on .nav-tabs > li:nth-child(2) > a
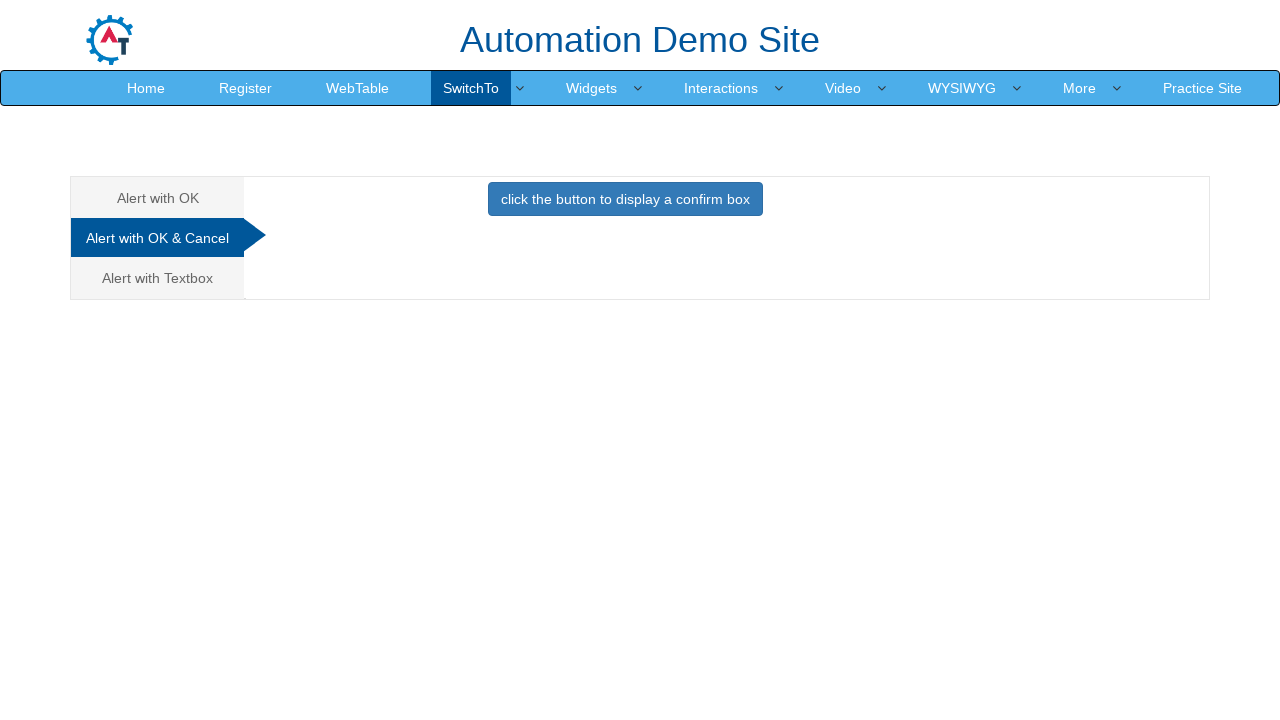

Set up cancel dialog handler and clicked OK/Cancel alert button at (625, 199) on #CancelTab > button
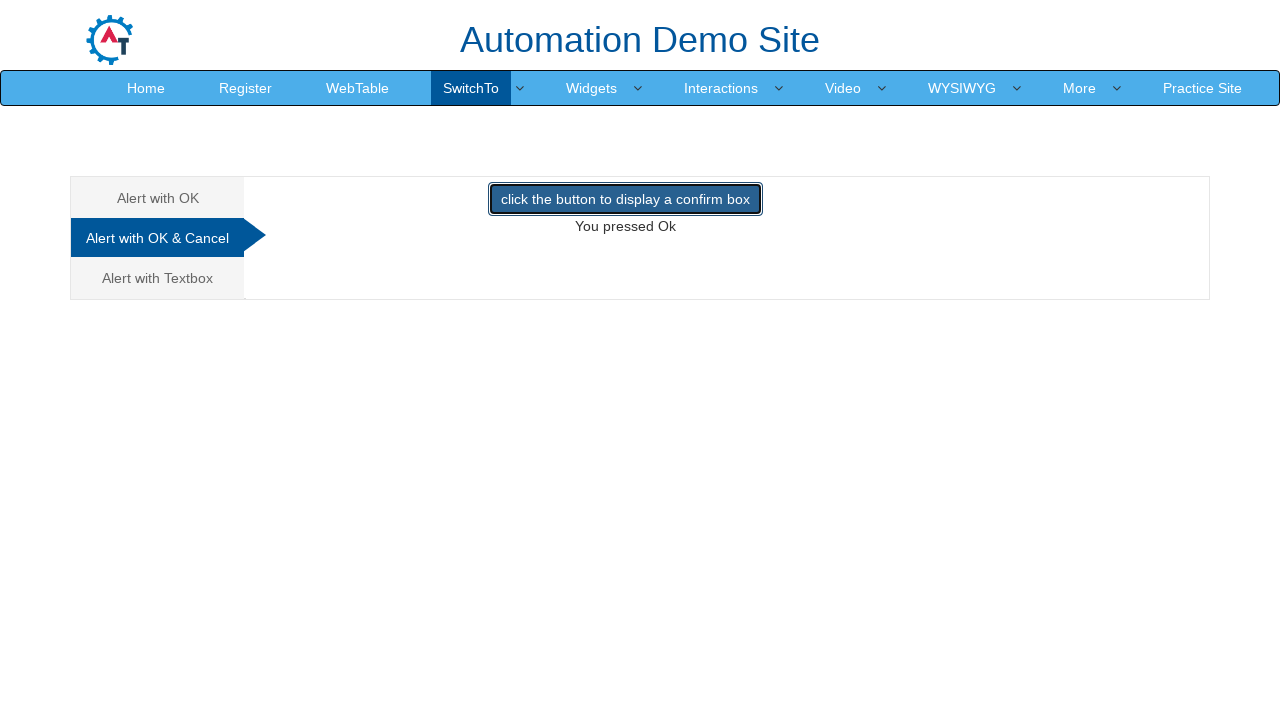

Waited 500ms for alert to be handled
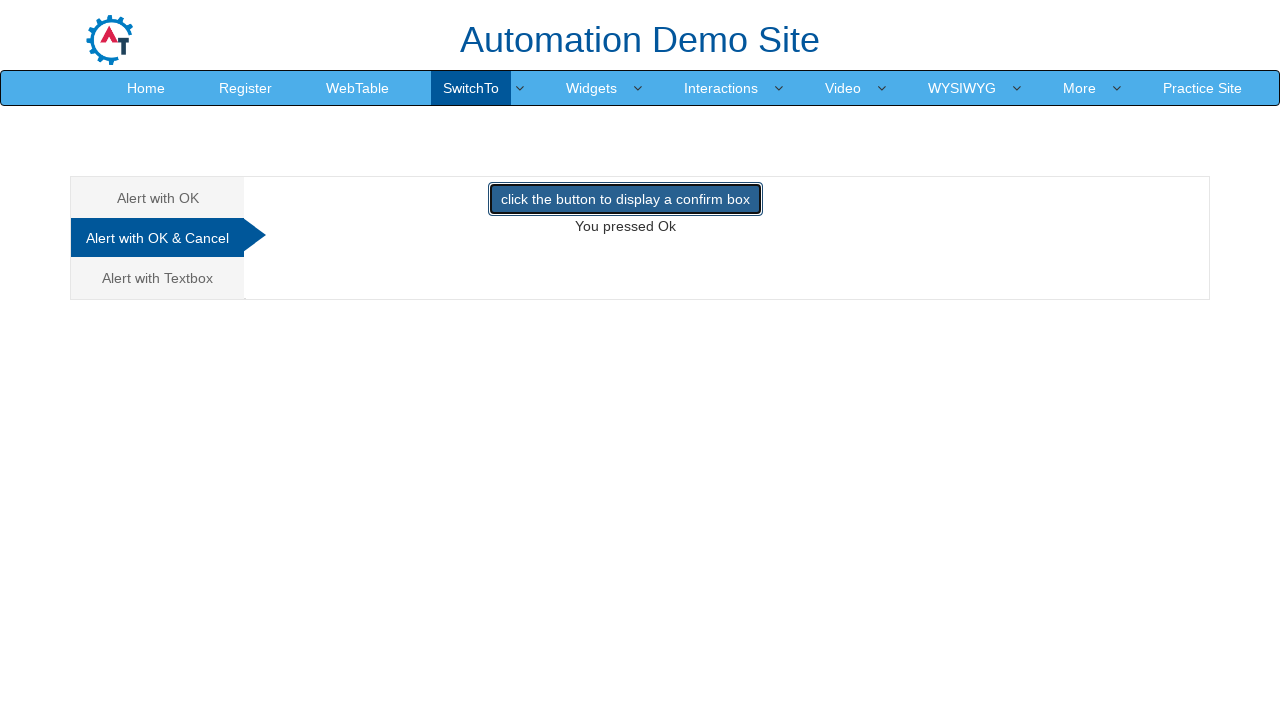

Clicked third alert option tab (Alert with Textbox) at (158, 278) on .nav-tabs > li:nth-child(3) > a
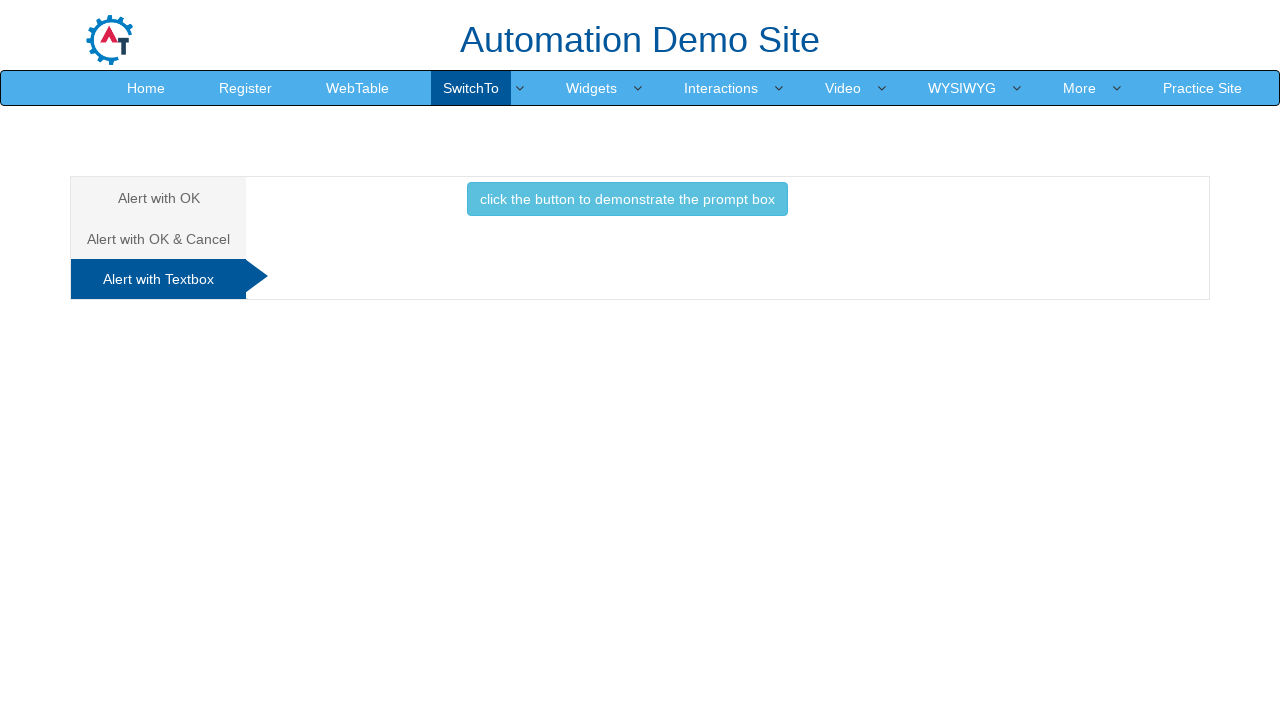

Set up text input dialog handler and clicked textbox alert button at (627, 199) on #Textbox > button
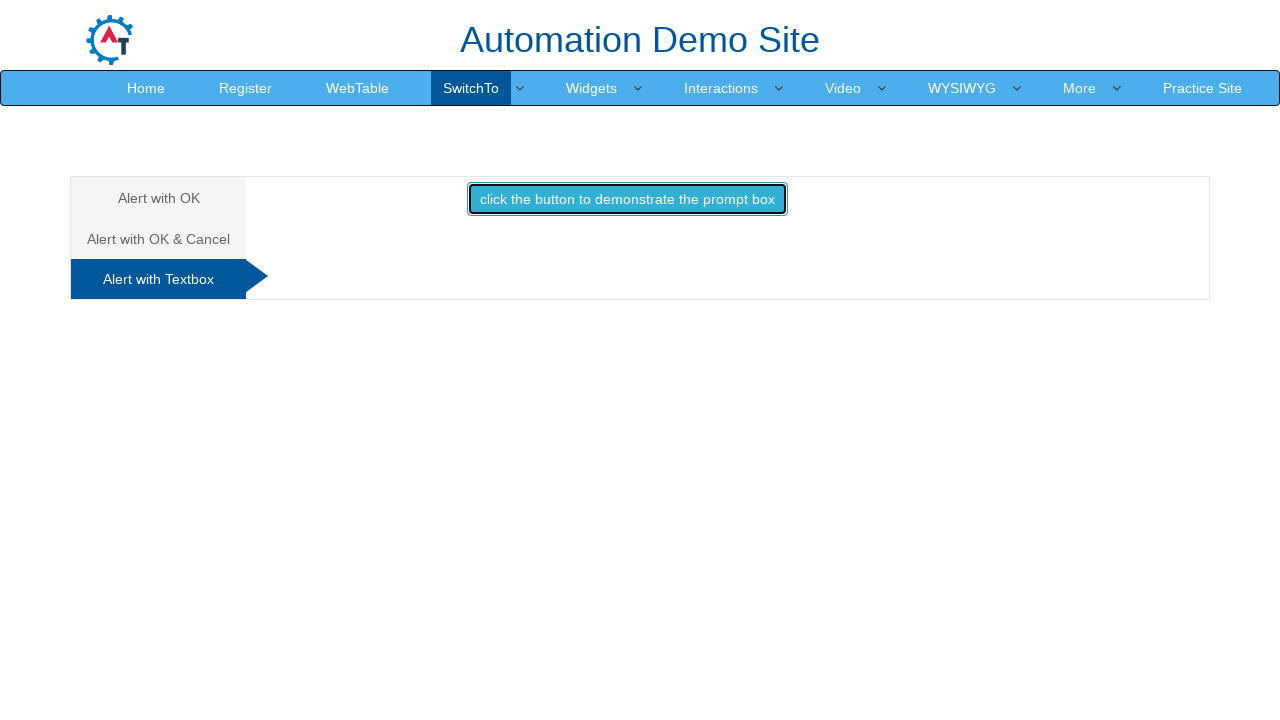

Waited 500ms for text input alert to be handled
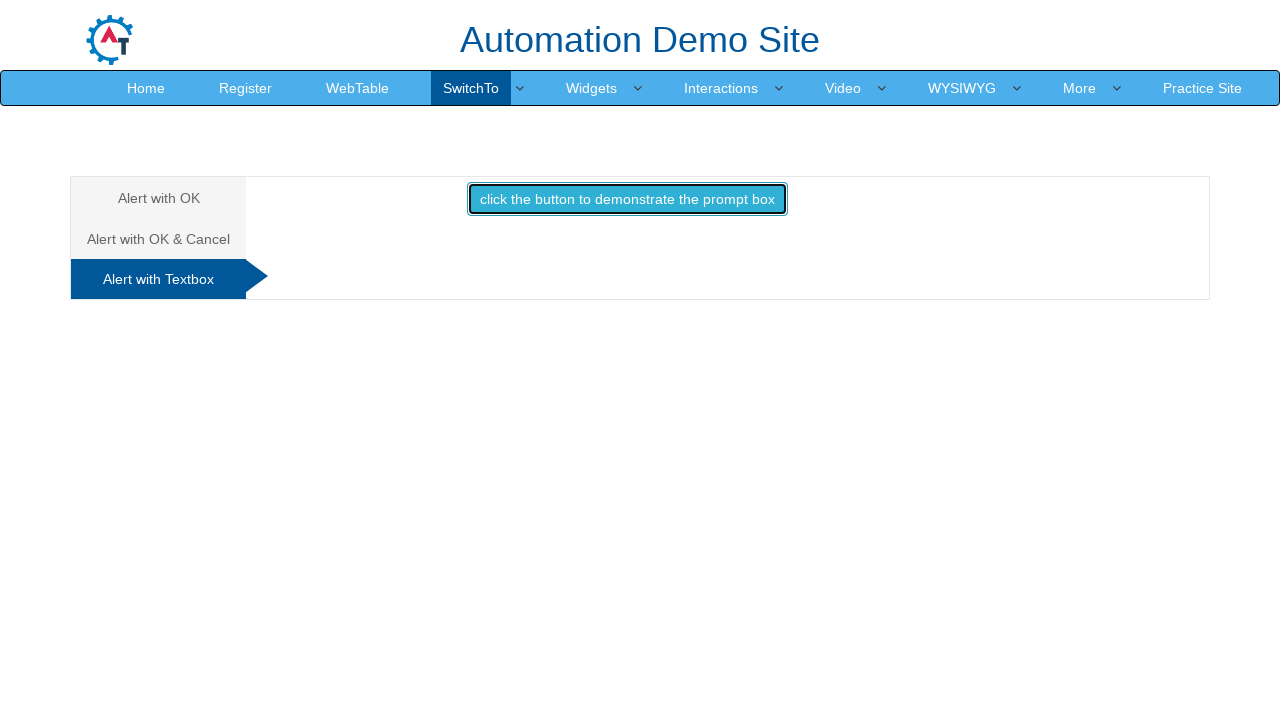

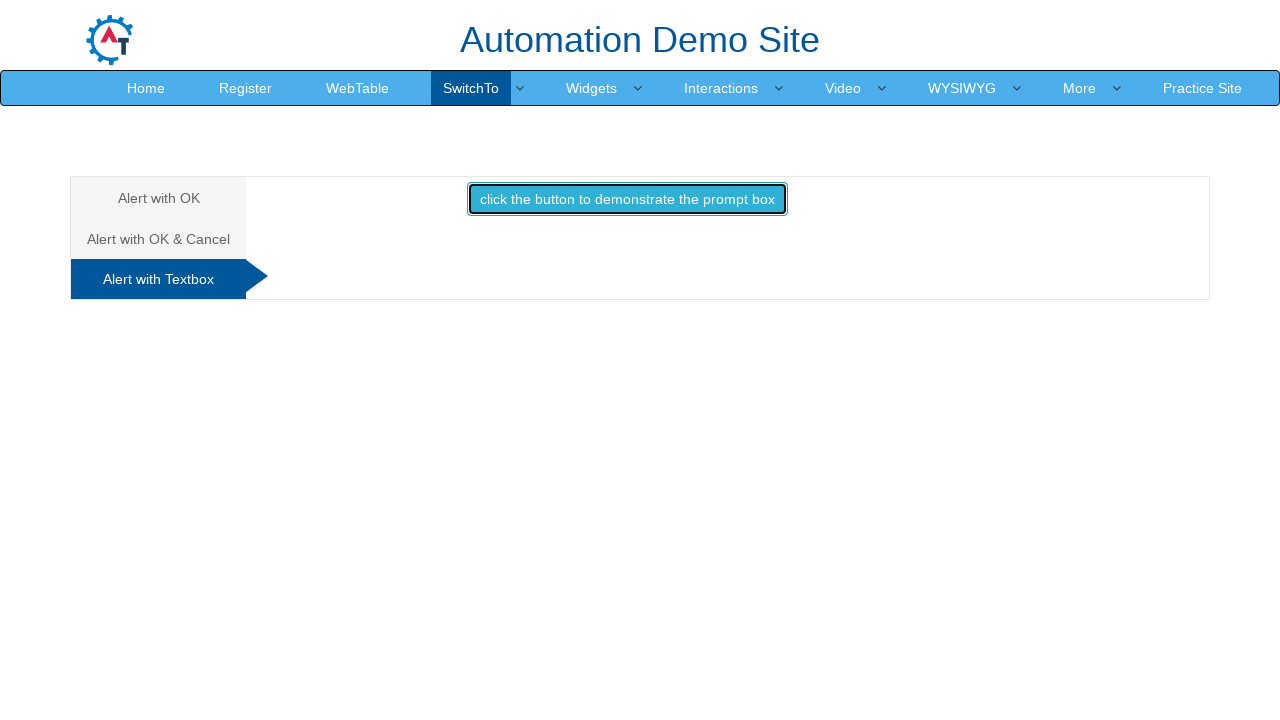